Tests multi-select dropdown functionality by selecting and deselecting multiple options using different methods (by value, visible text, and index)

Starting URL: https://www.hyrtutorials.com/p/html-dropdown-elements-practice.html

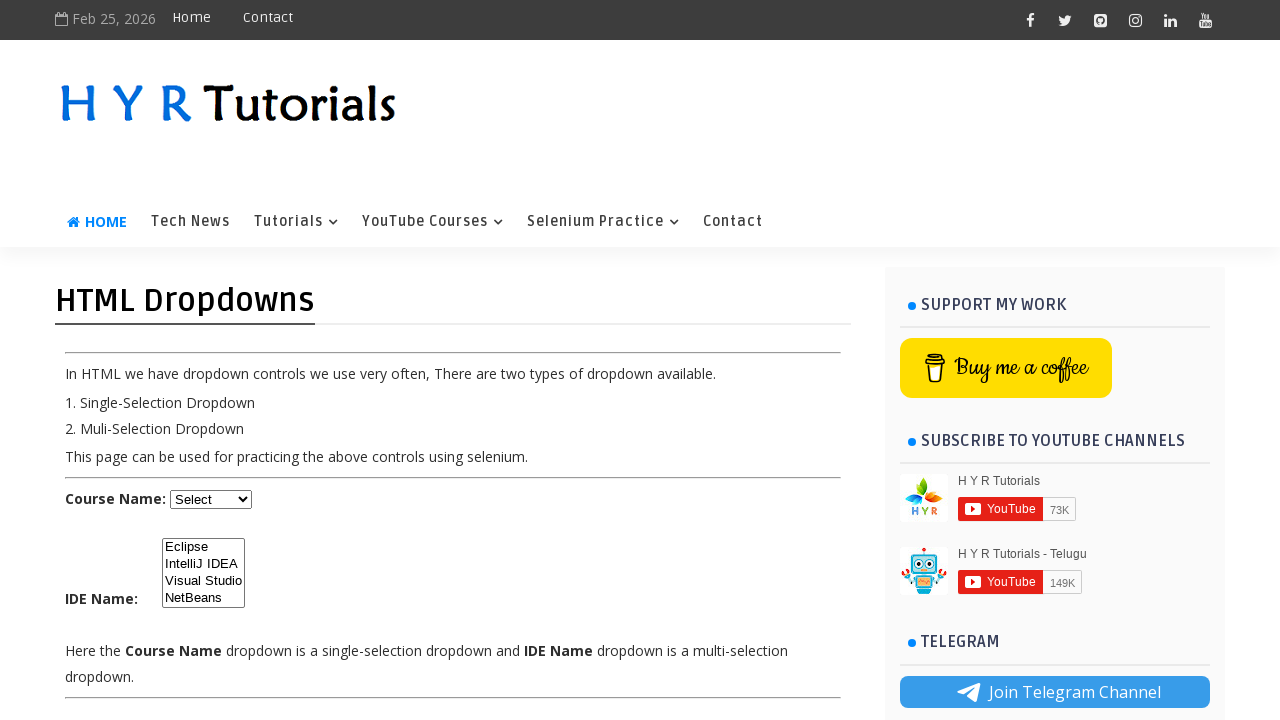

Located the multi-select IDE dropdown element
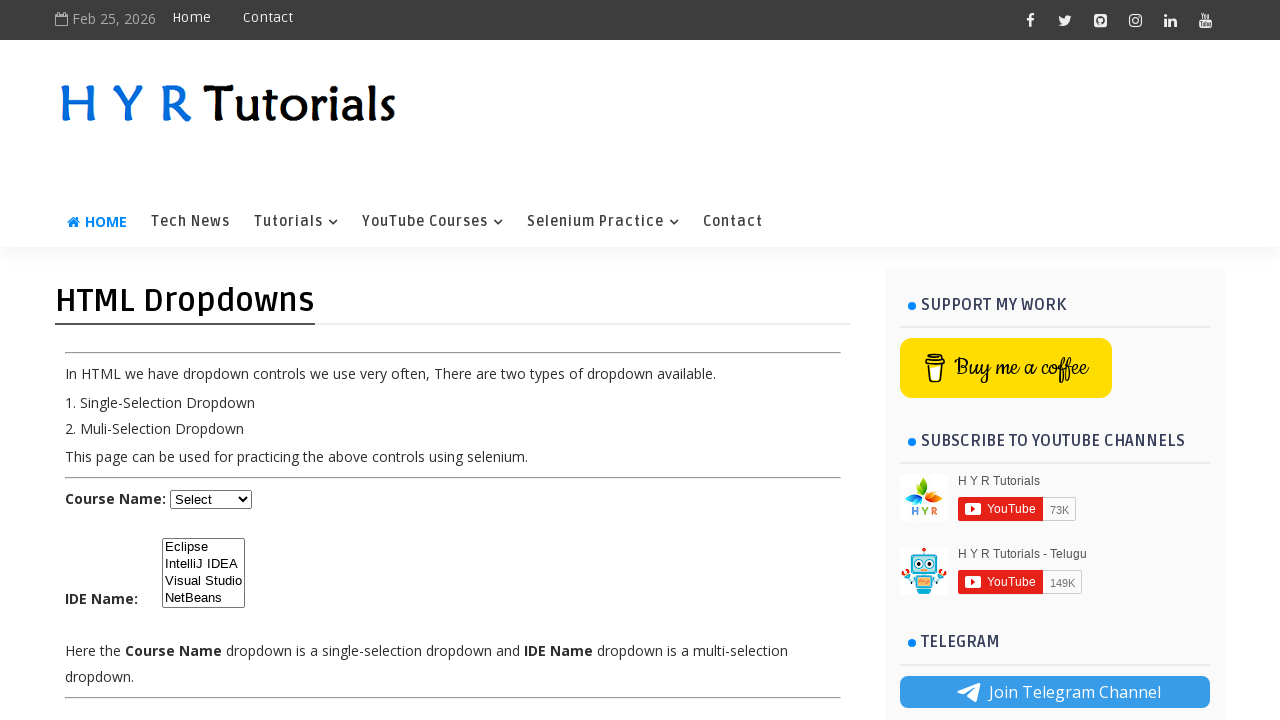

Selected option 'IntelliJ' by value on #ide
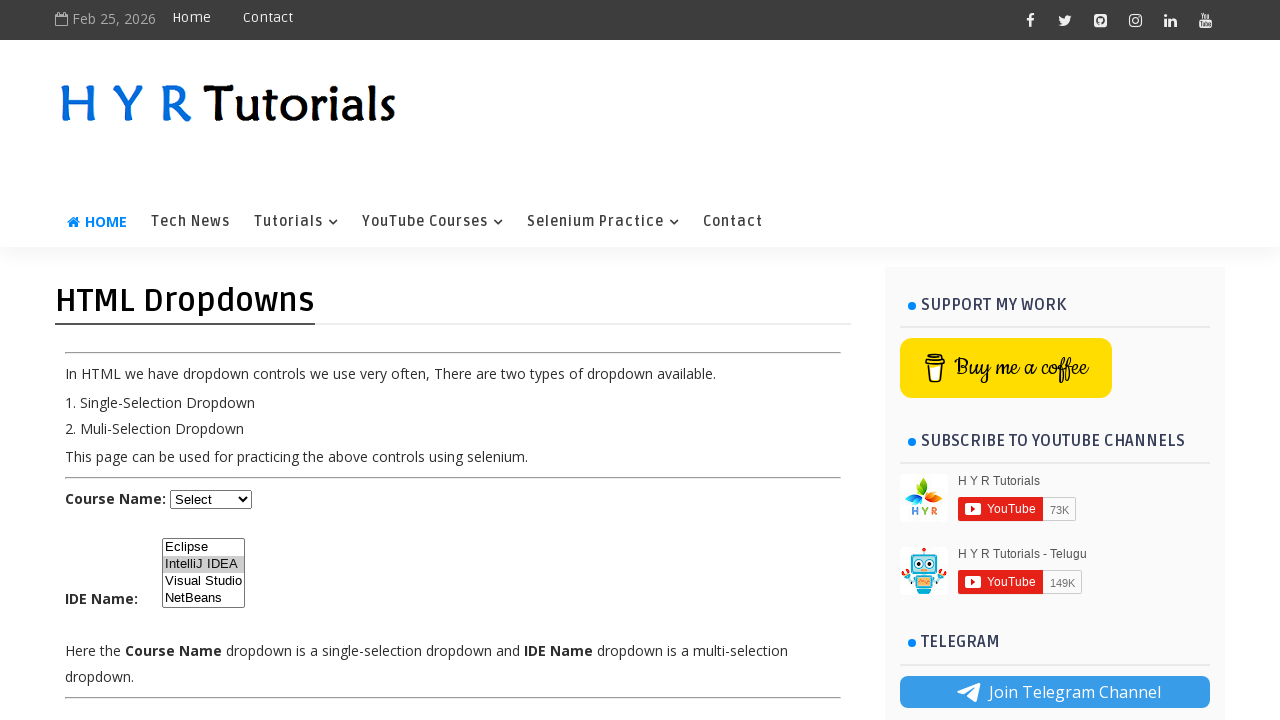

Selected option 'Visual Studio' by visible text on #ide
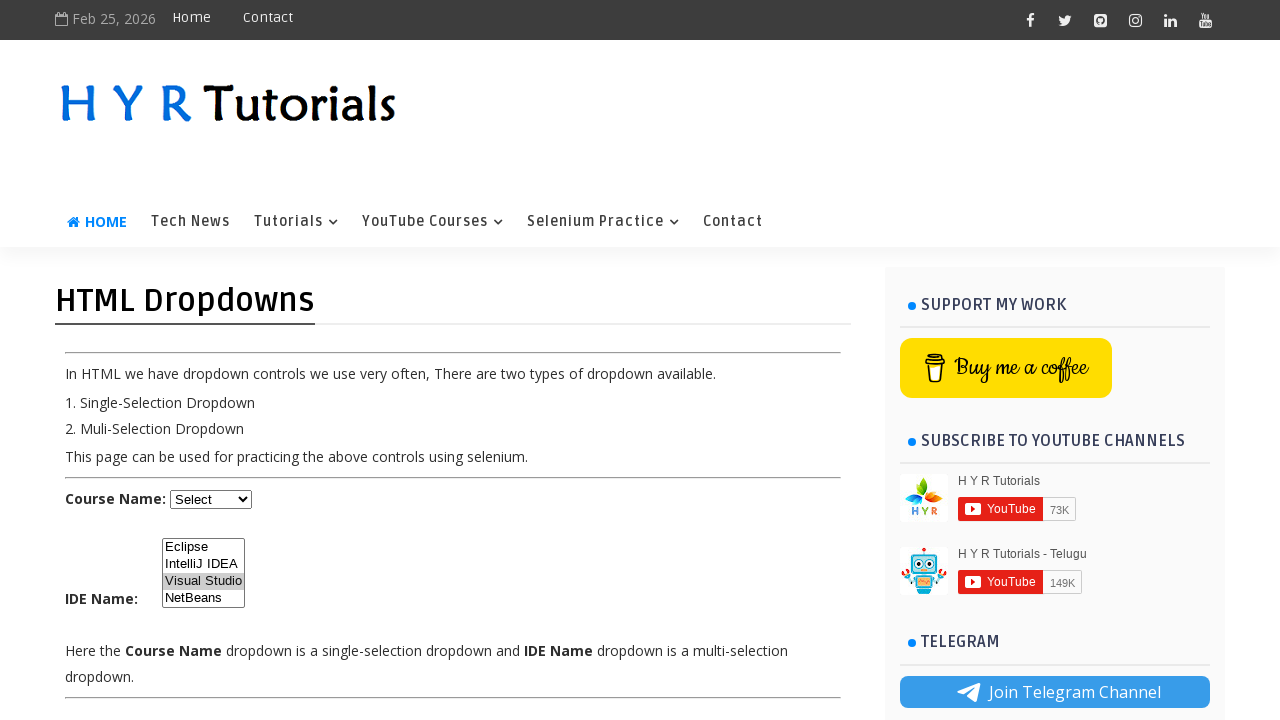

Selected option at index 3 on #ide
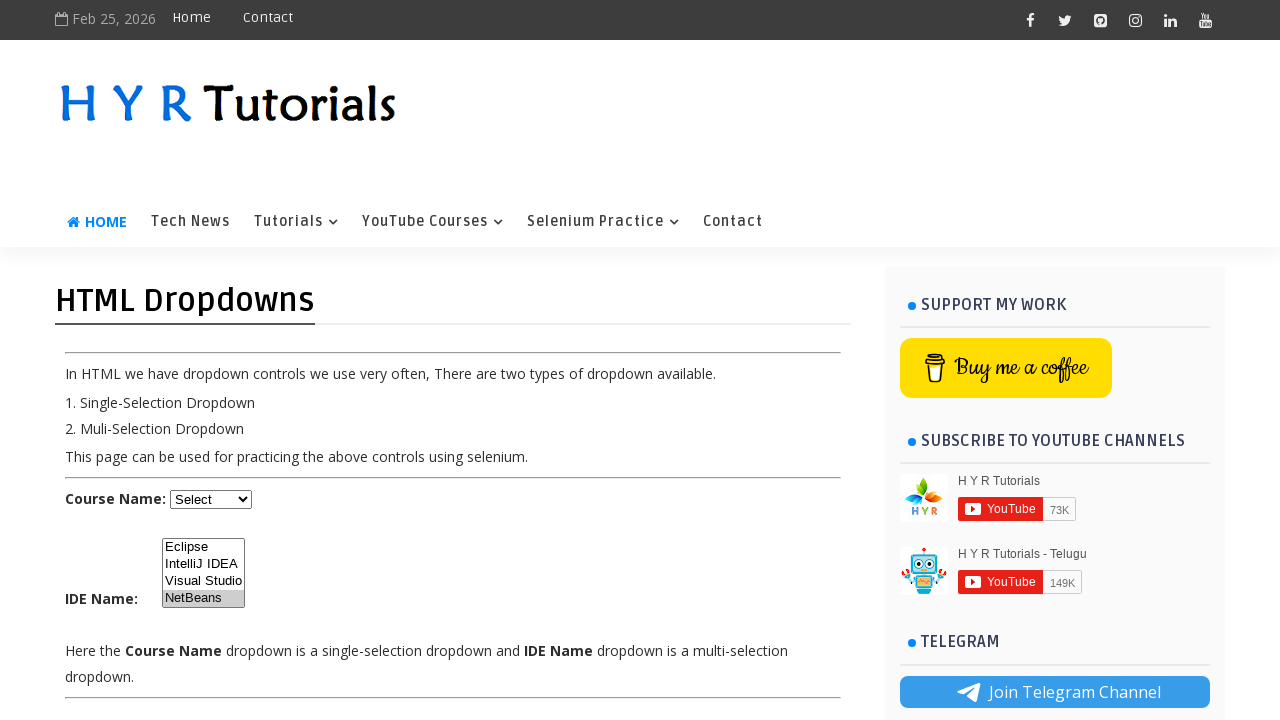

Retrieved currently selected option values
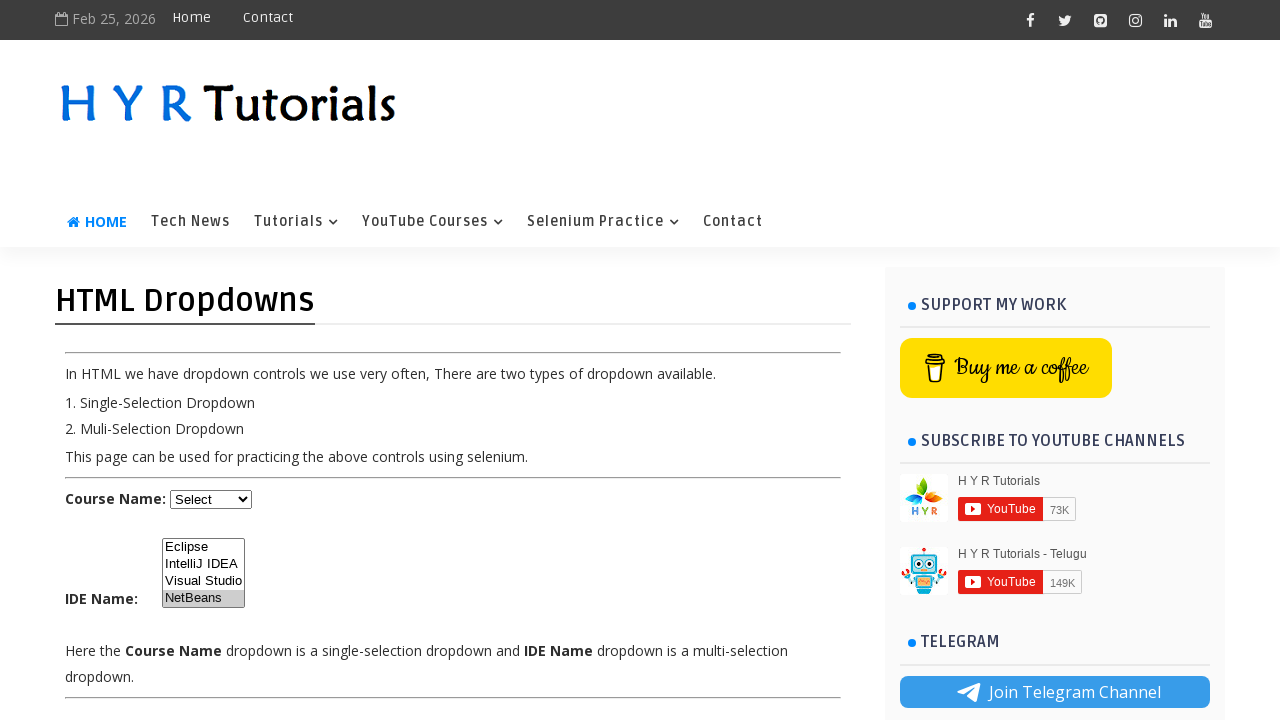

Filtered out Visual Studio value to deselect it
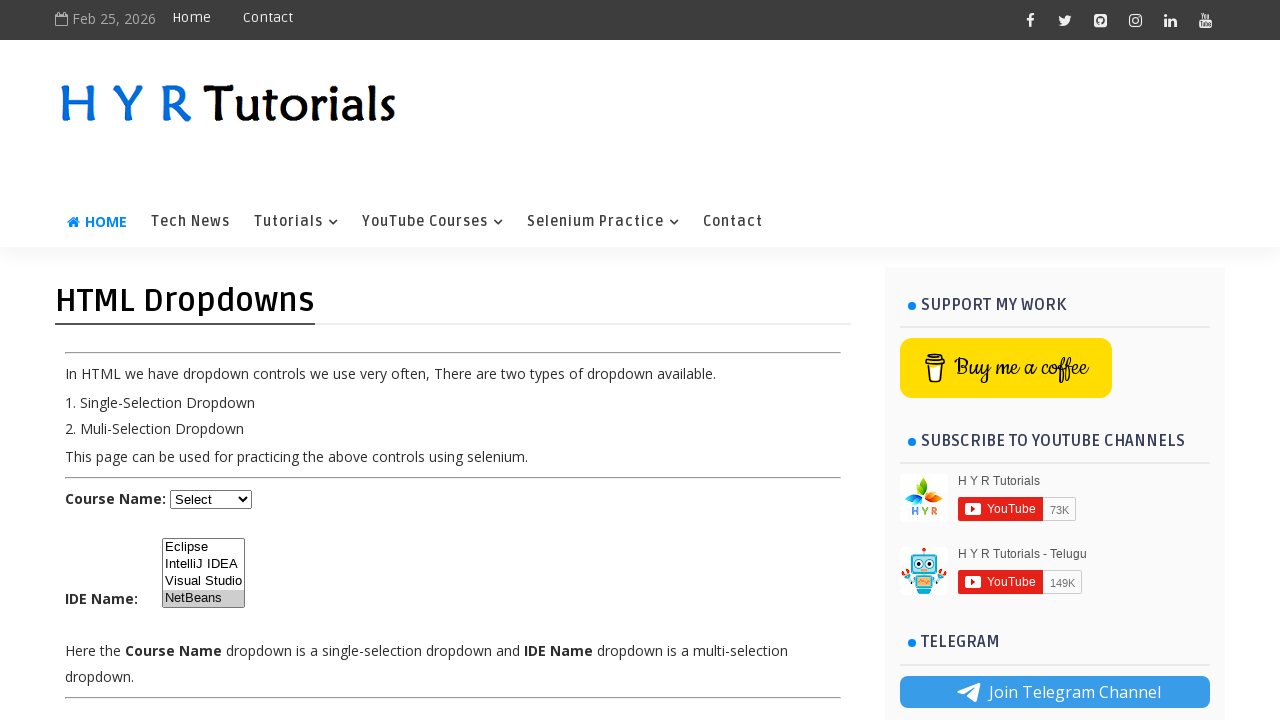

Deselected Visual Studio by reselecting remaining options on #ide
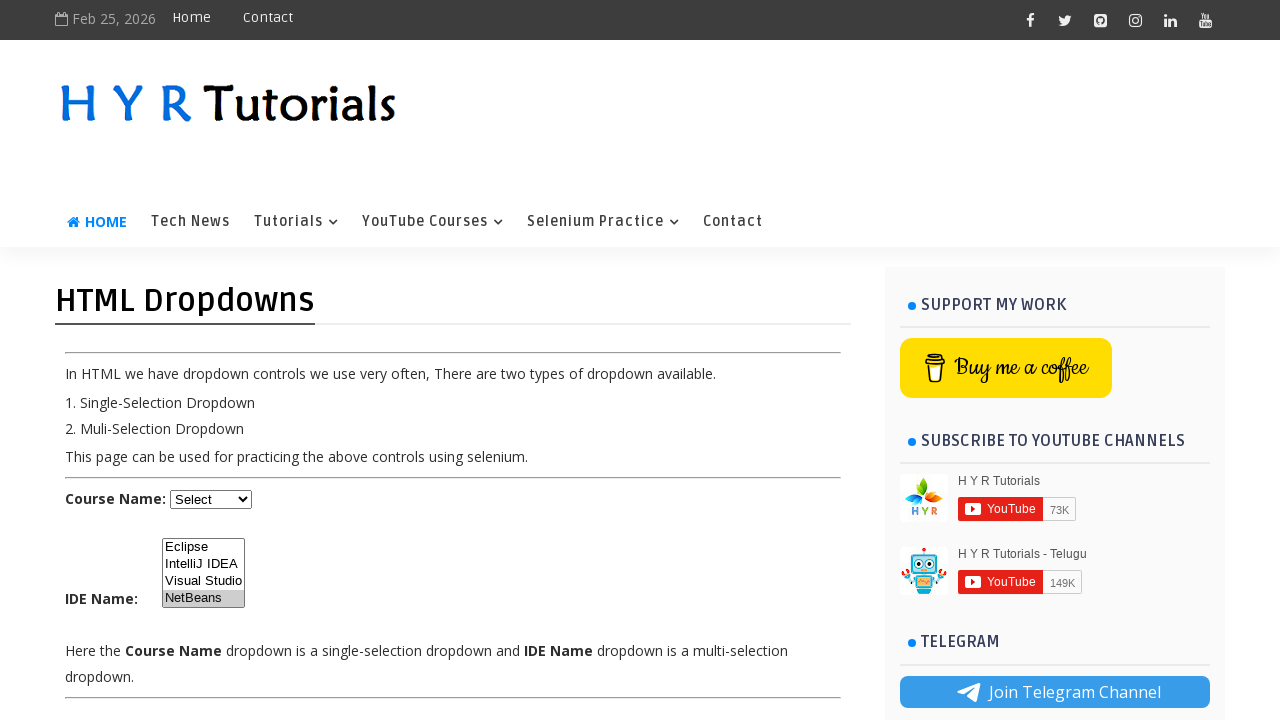

Deselected all options from the multi-select dropdown on #ide
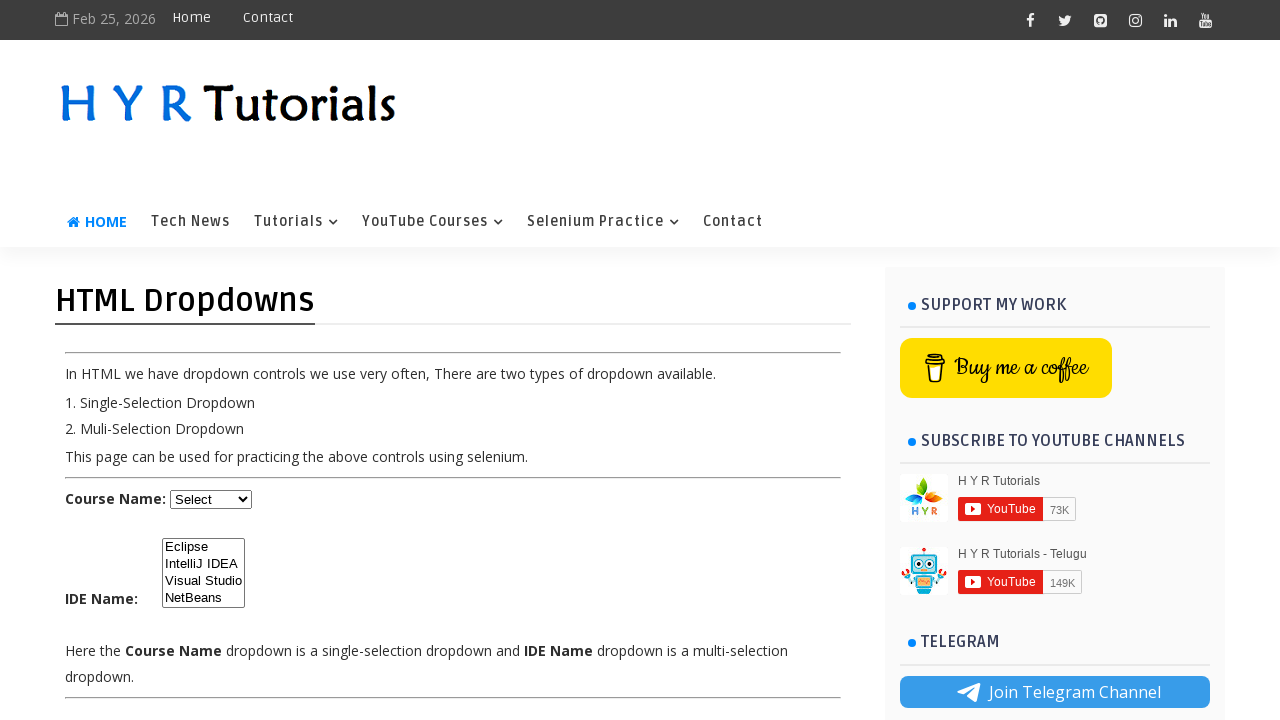

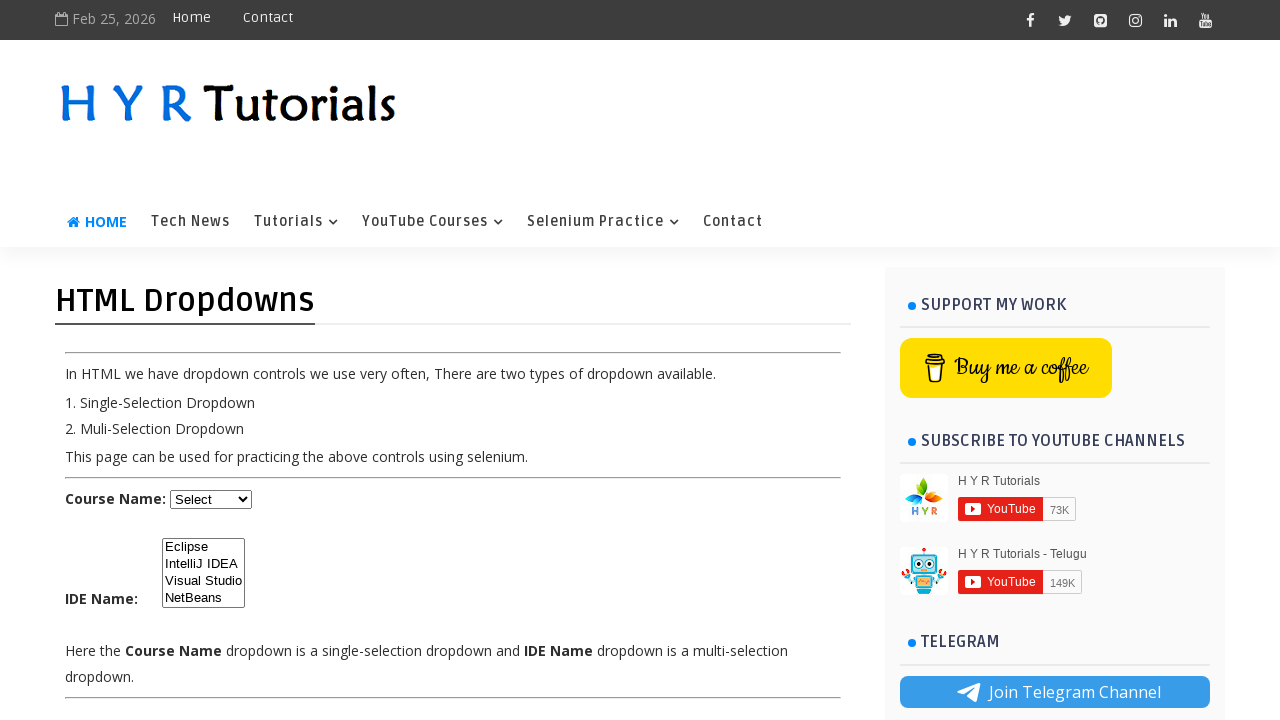